Navigates to Ngee Ann Polytechnic website and verifies the word "student" appears on the page

Starting URL: https://www.np.edu.sg

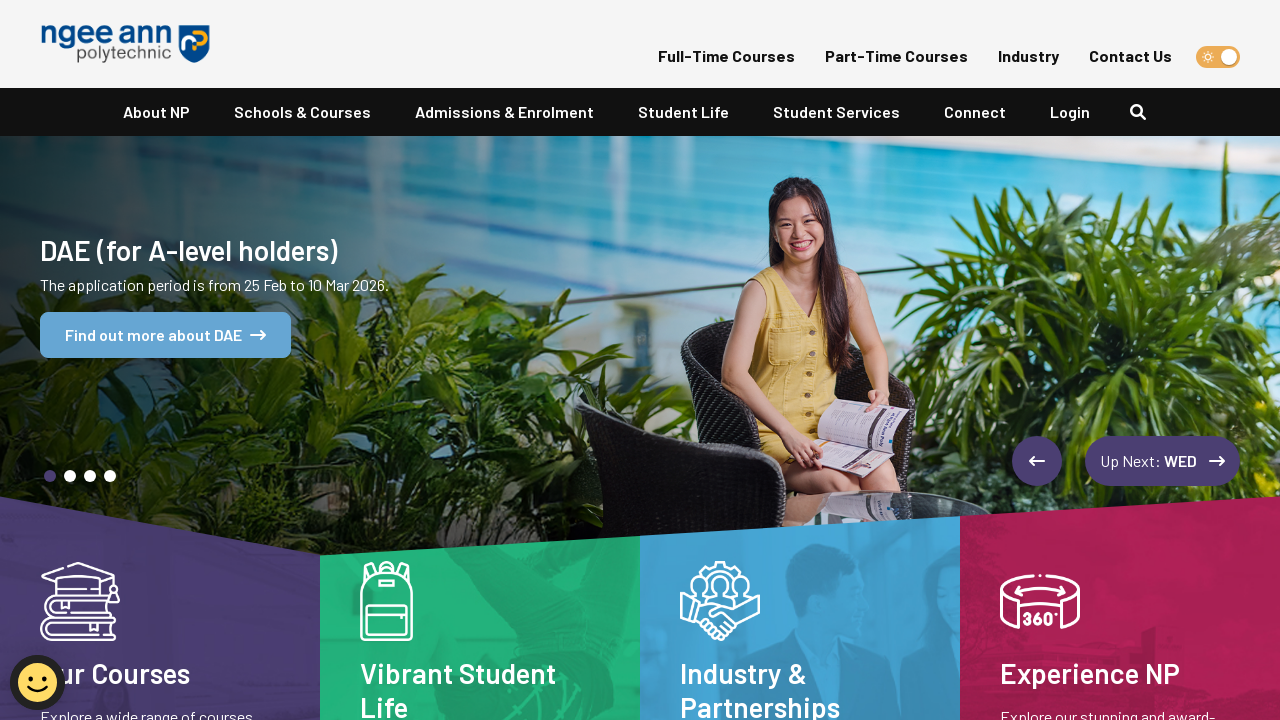

Waited for page to load (domcontentloaded)
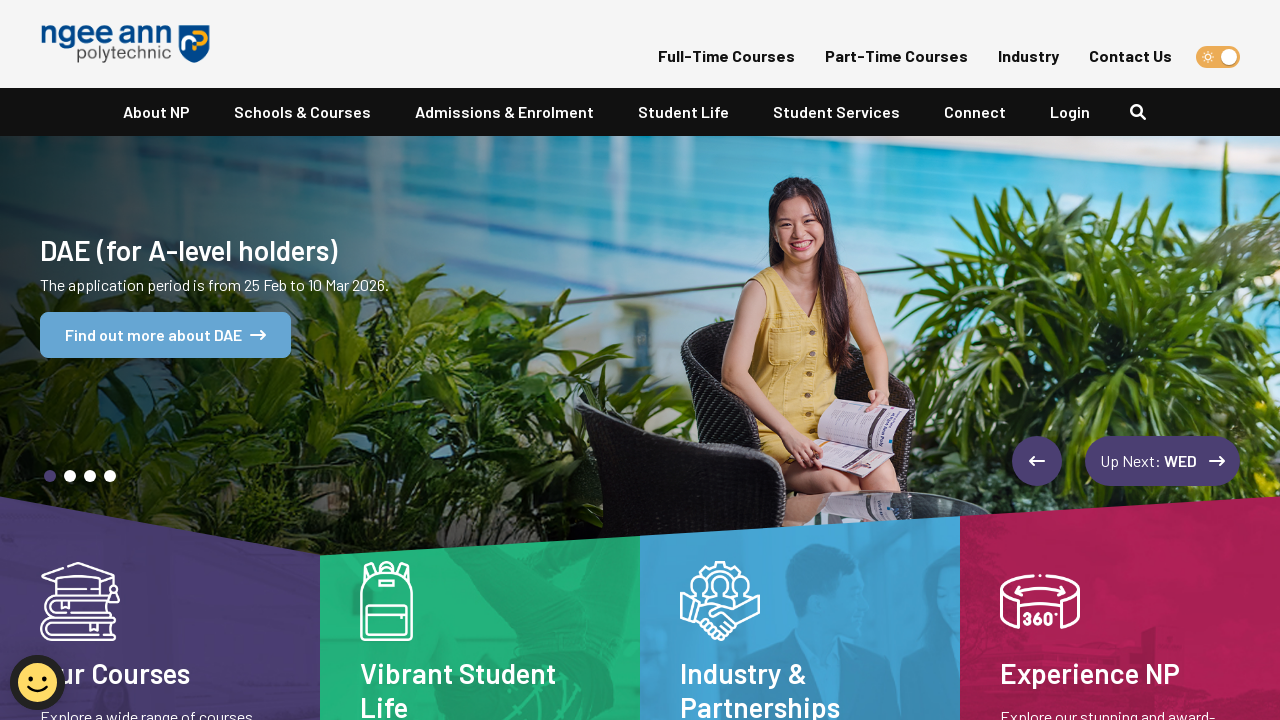

Retrieved page content and converted to lowercase
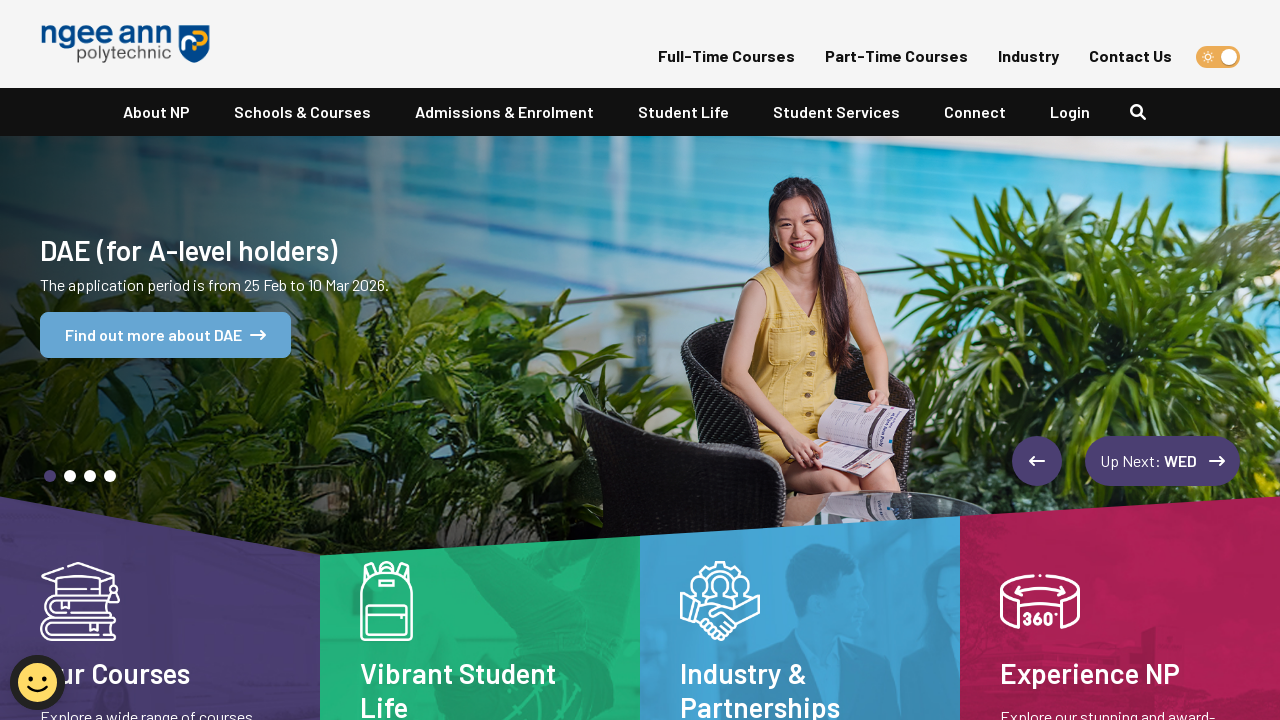

Verified that the word 'student' appears on the Ngee Ann Polytechnic website
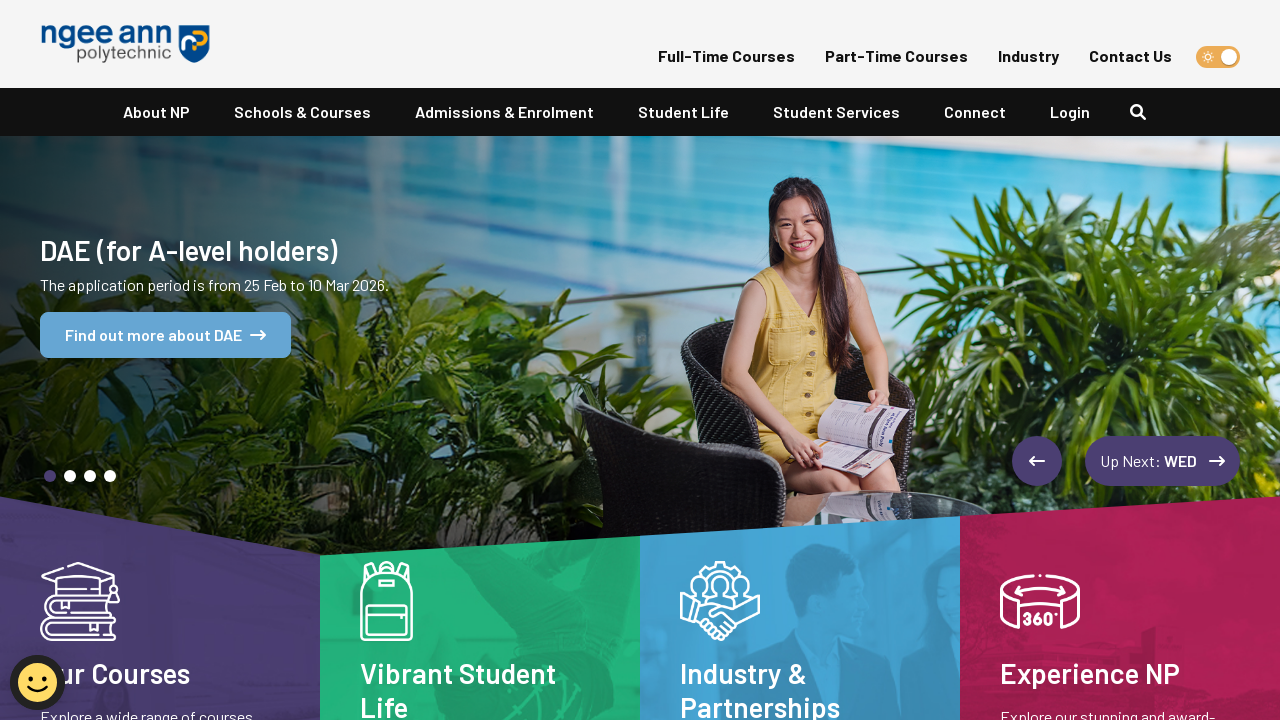

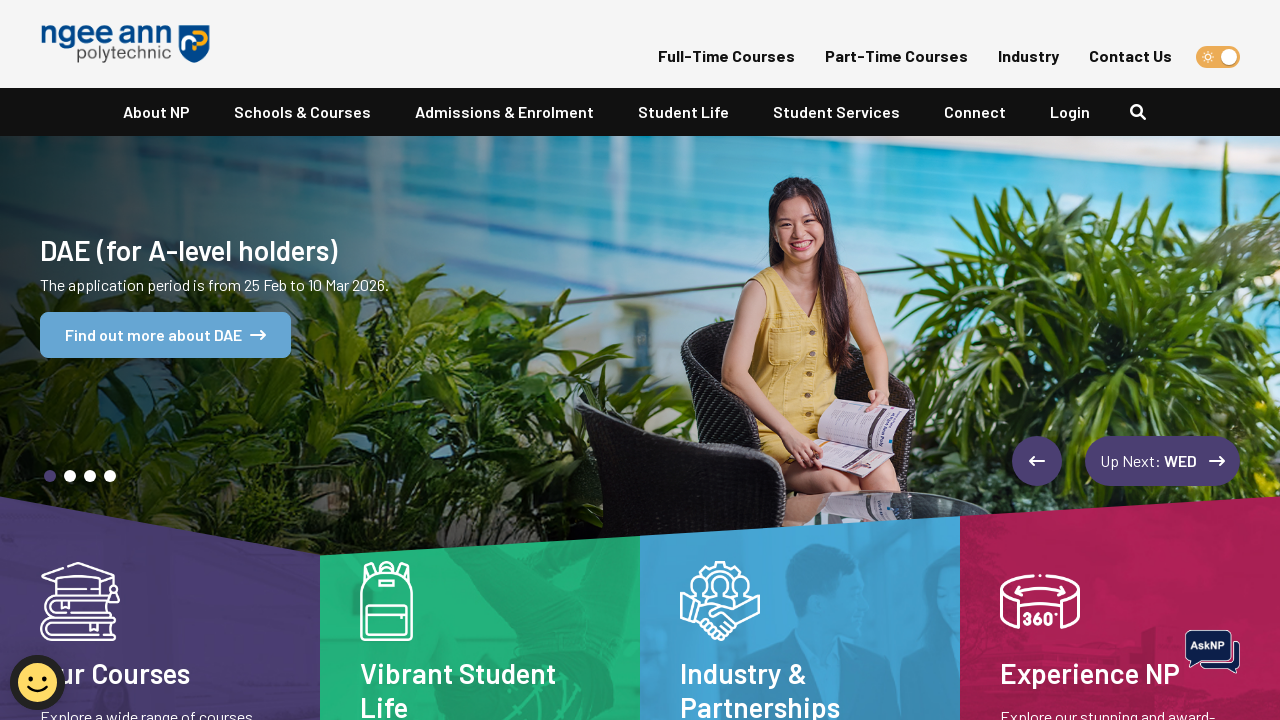